Tests dropdown selection functionality by selecting options by text, value, and index

Starting URL: https://the-internet.herokuapp.com/dropdown

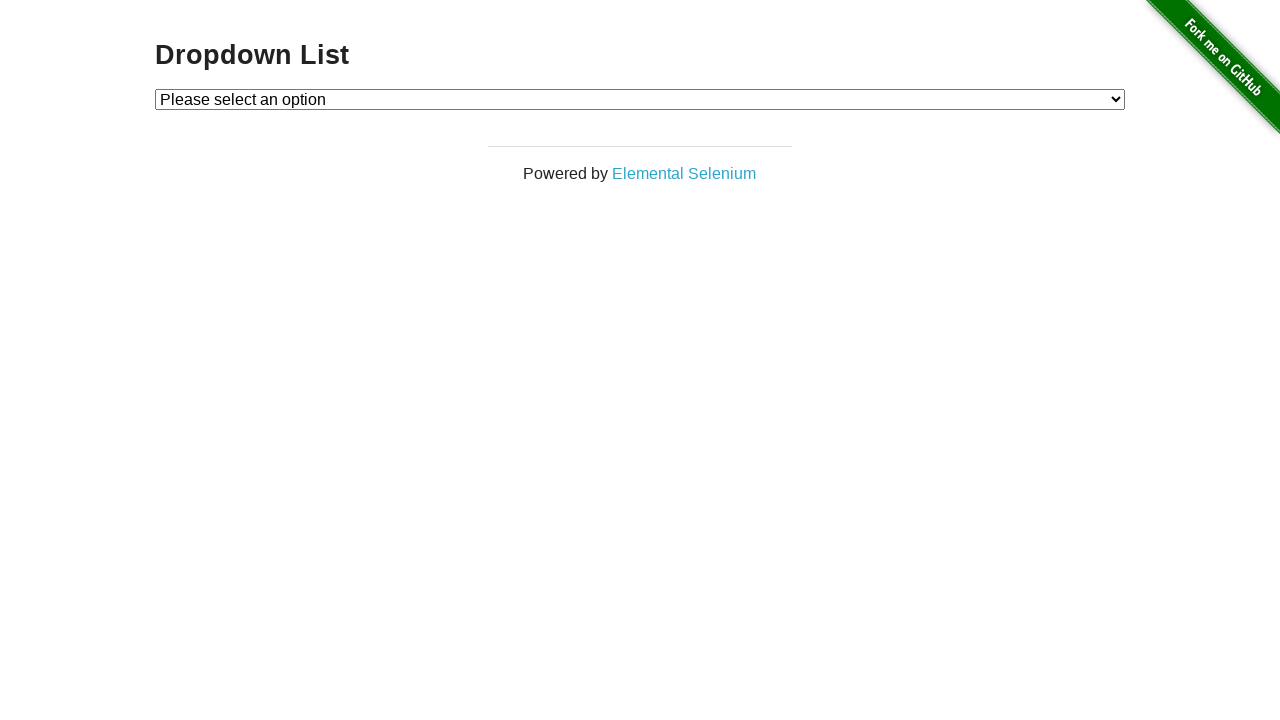

Waited for dropdown element to be displayed
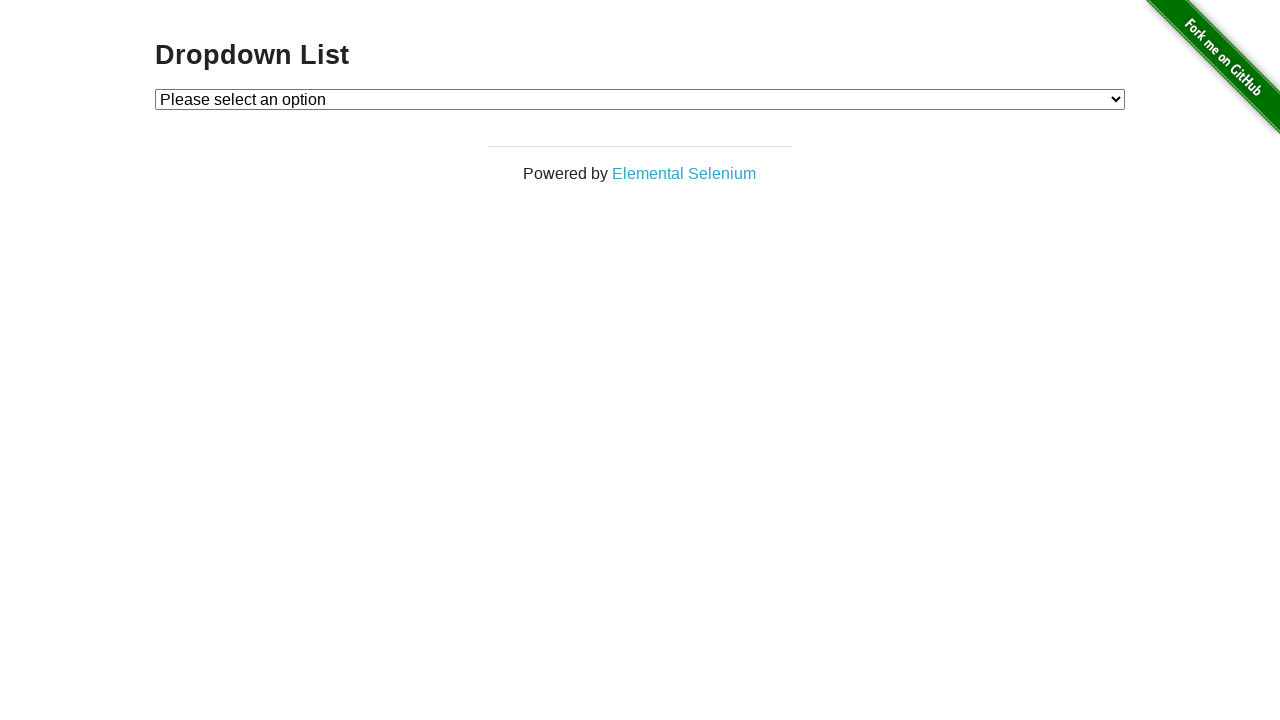

Selected 'Option 2' from dropdown by text label on #dropdown
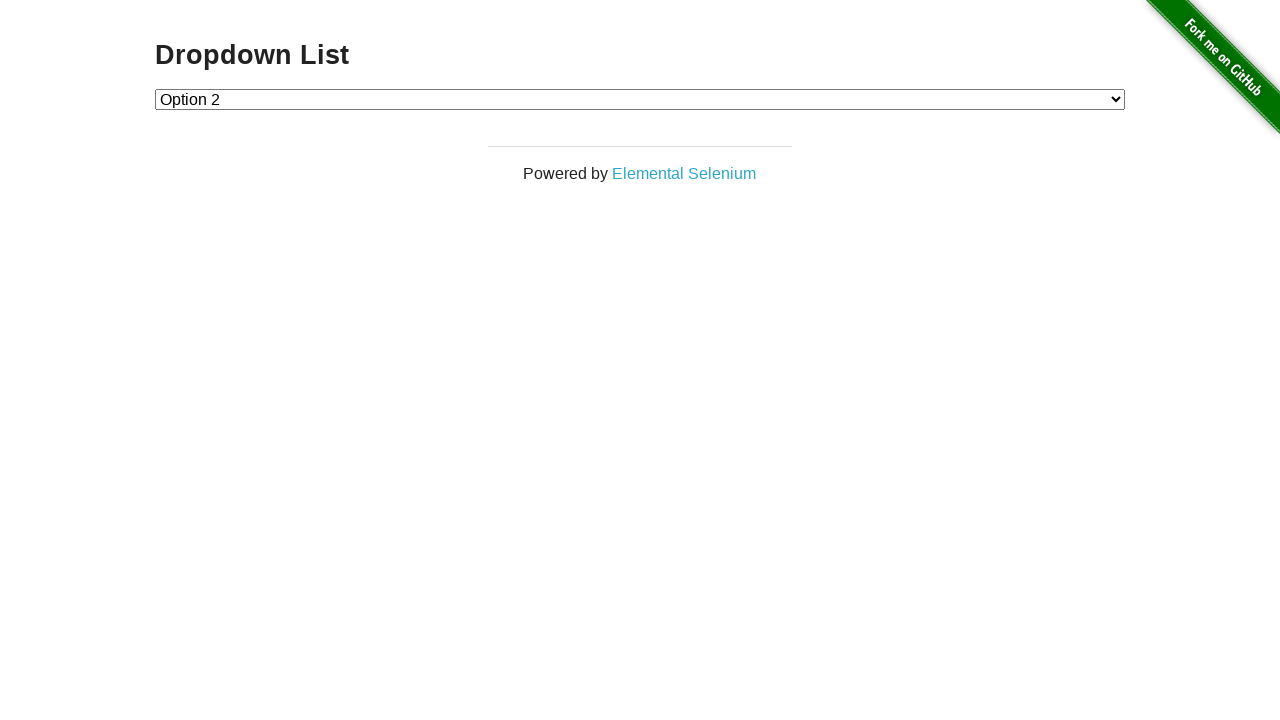

Selected Option 1 from dropdown by value '1' on #dropdown
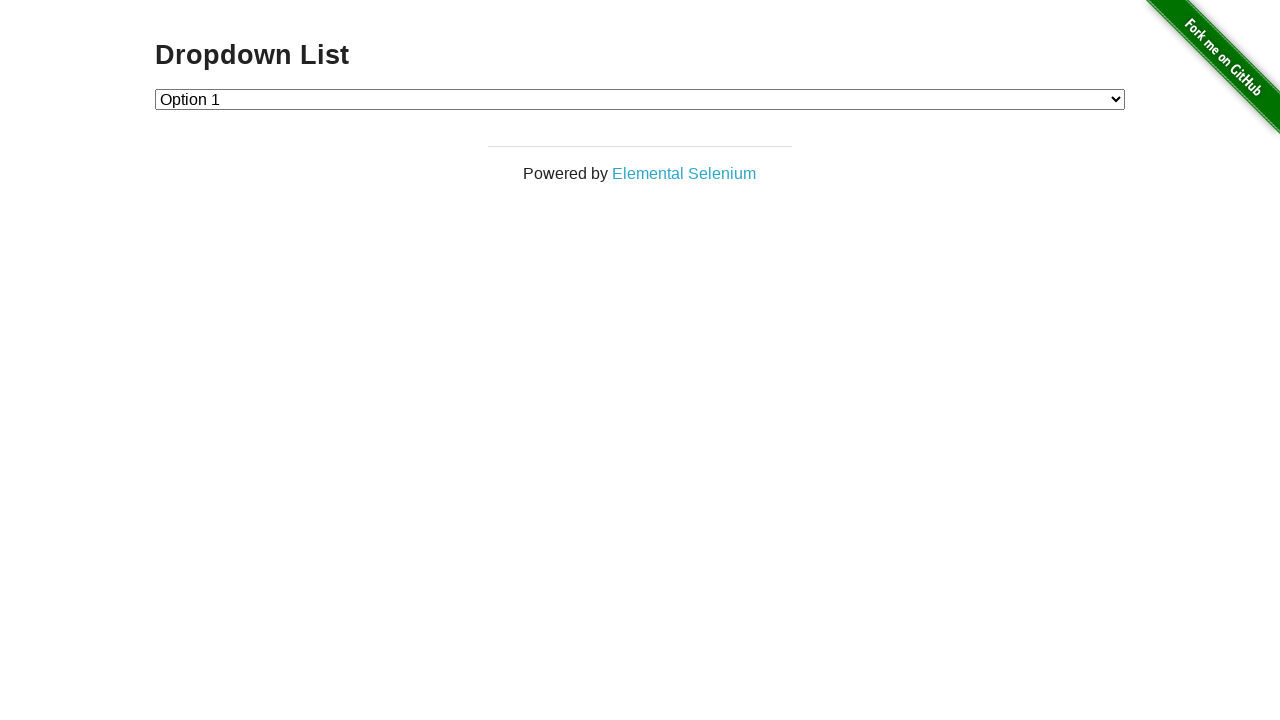

Selected Option 2 from dropdown by index 2 on #dropdown
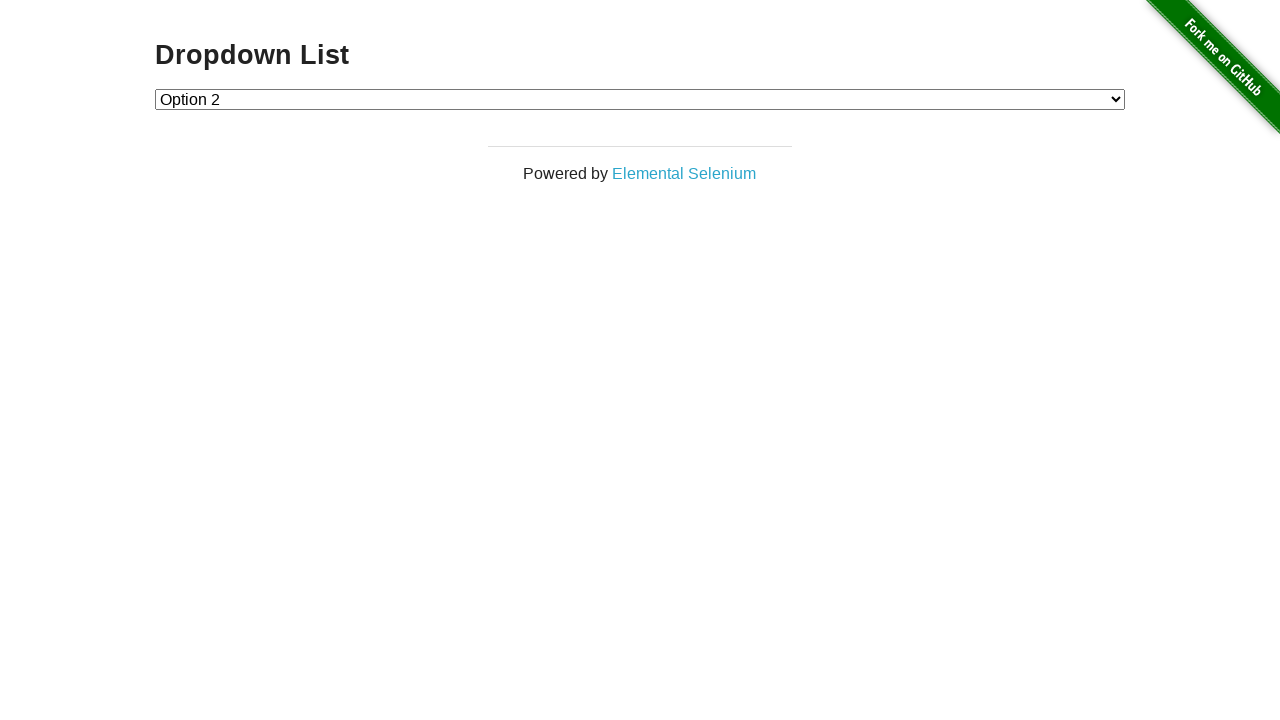

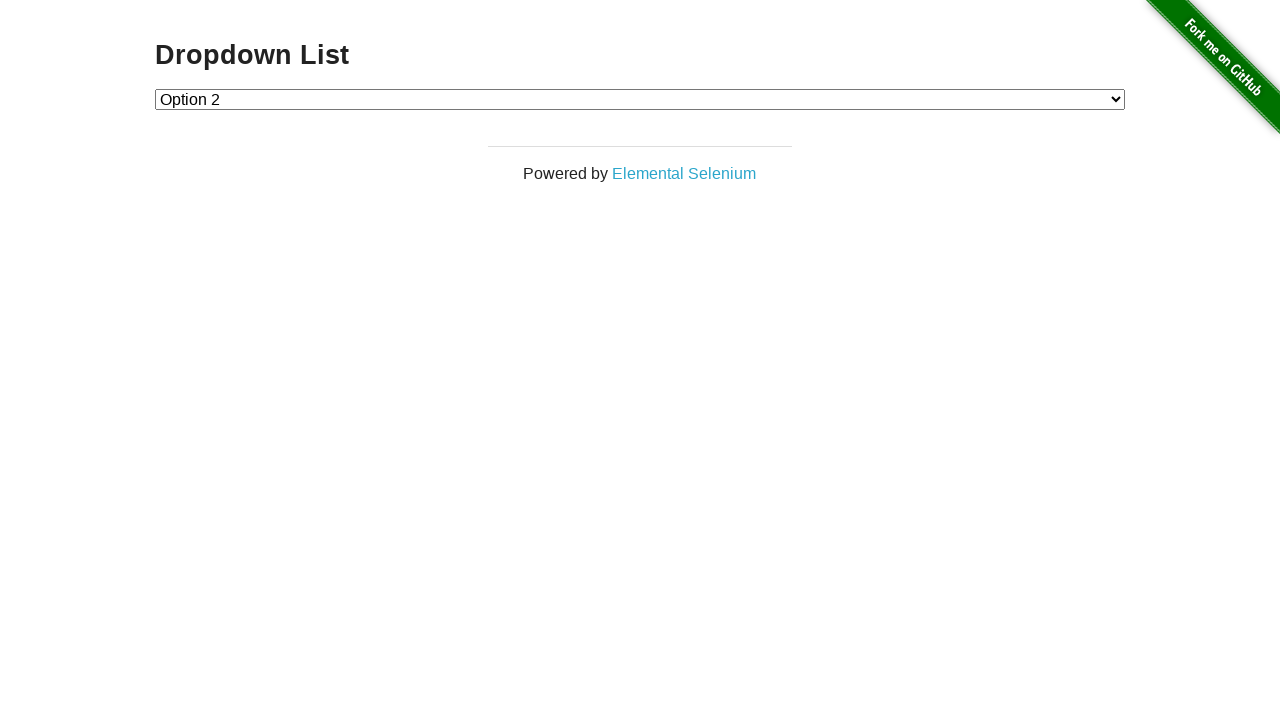